Tests the sorting functionality on an offers page by clicking the "Veg/fruit name" column header and verifying that the list becomes sorted alphabetically

Starting URL: https://rahulshettyacademy.com/seleniumPractise/#/offers

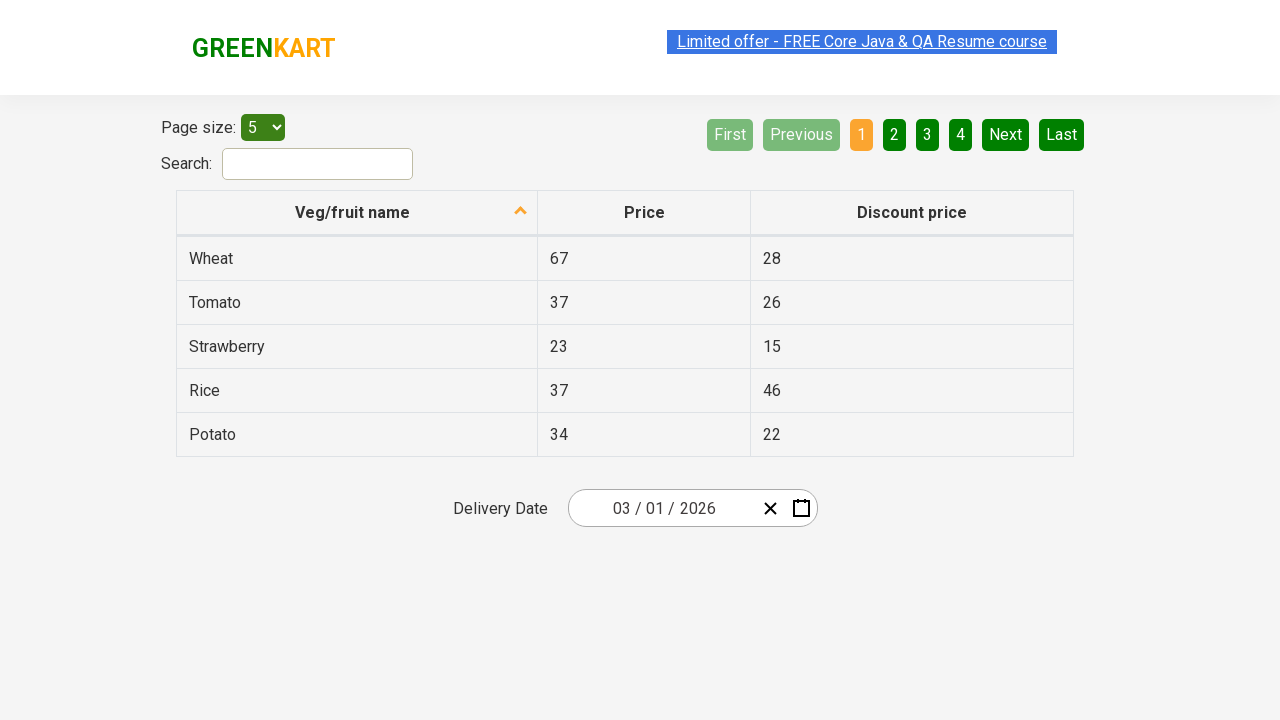

Waited for table with vegetable/fruit items to load
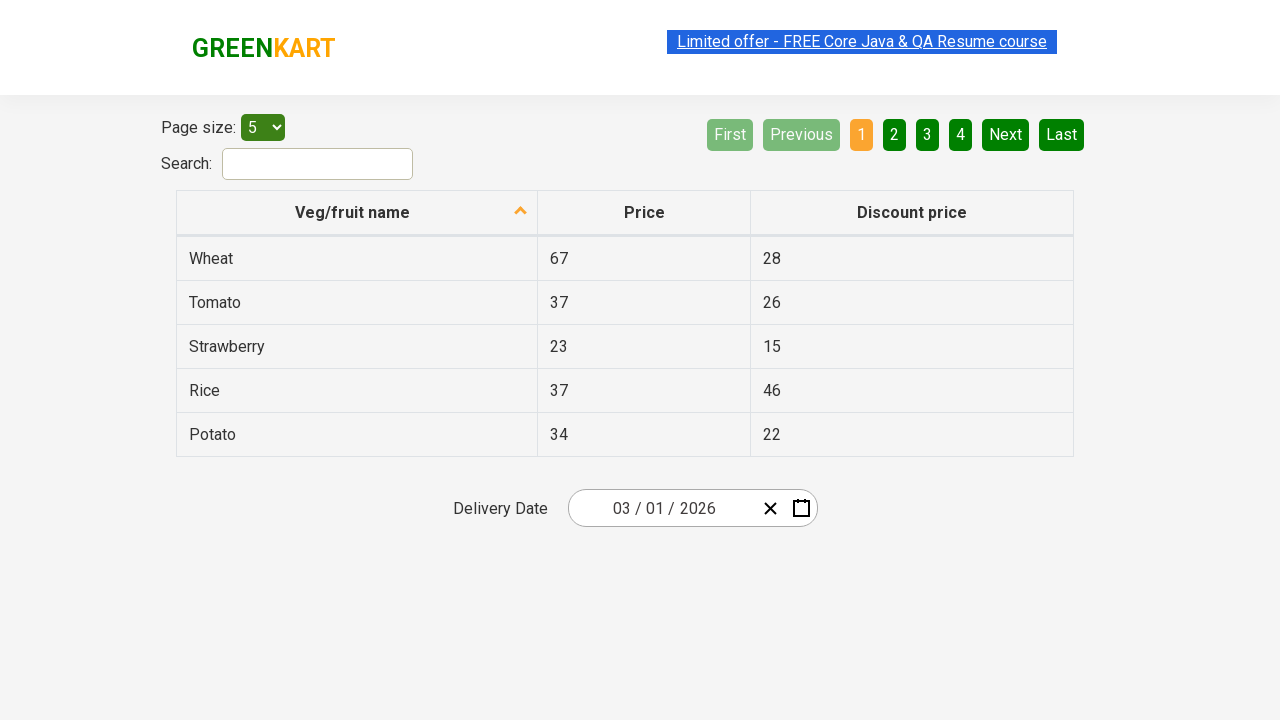

Clicked on 'Veg/fruit name' column header to sort at (353, 212) on xpath=//span[text()='Veg/fruit name']
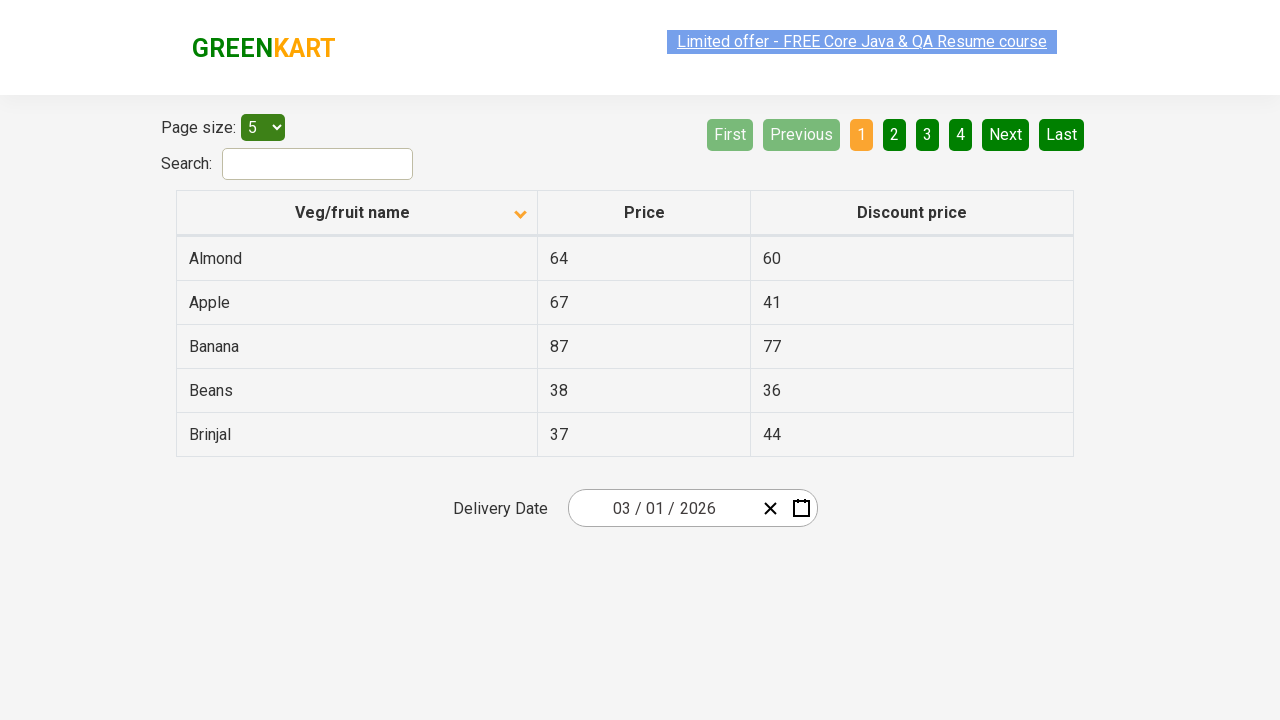

Waited for sorting operation to complete
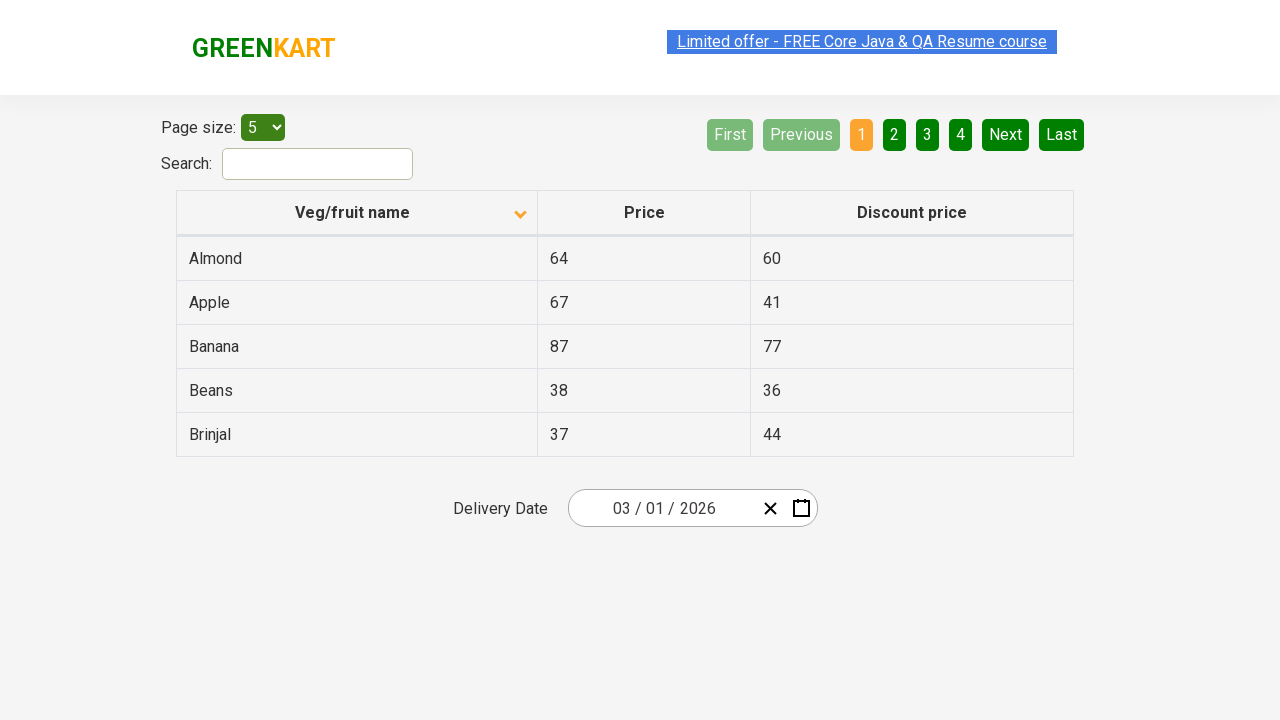

Retrieved all vegetable/fruit names from first column
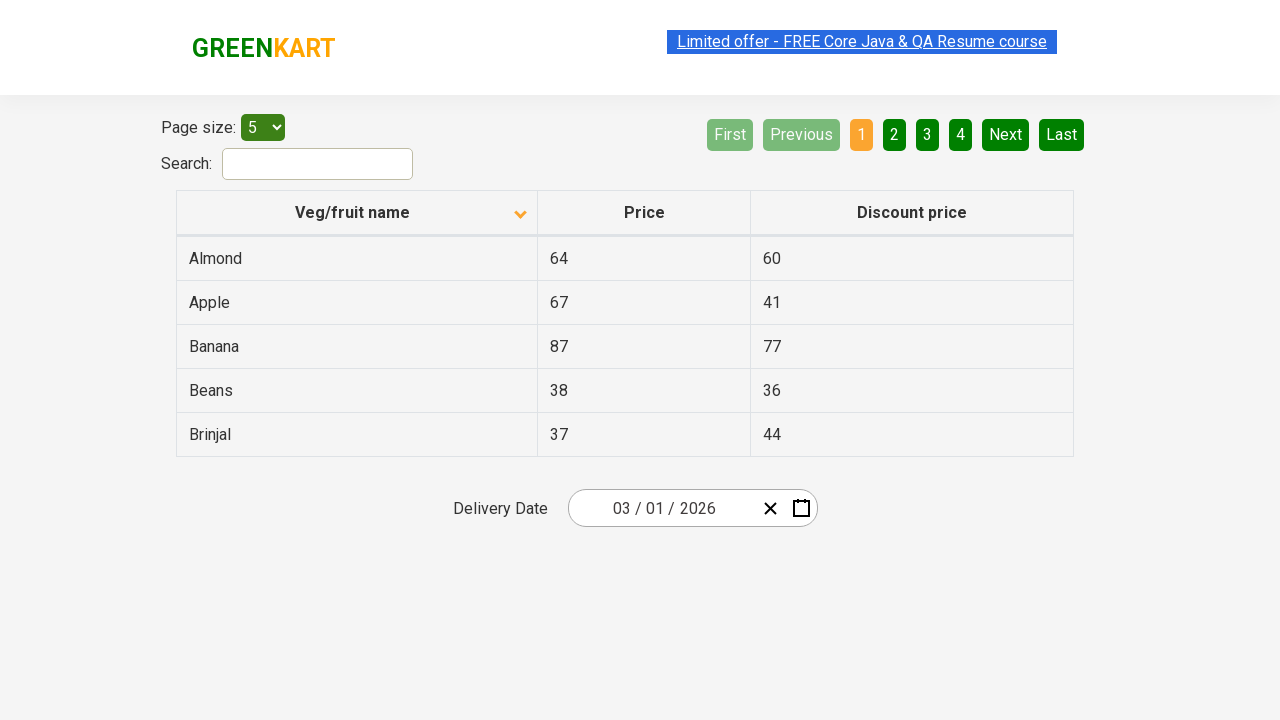

Created alphabetically sorted reference list for comparison
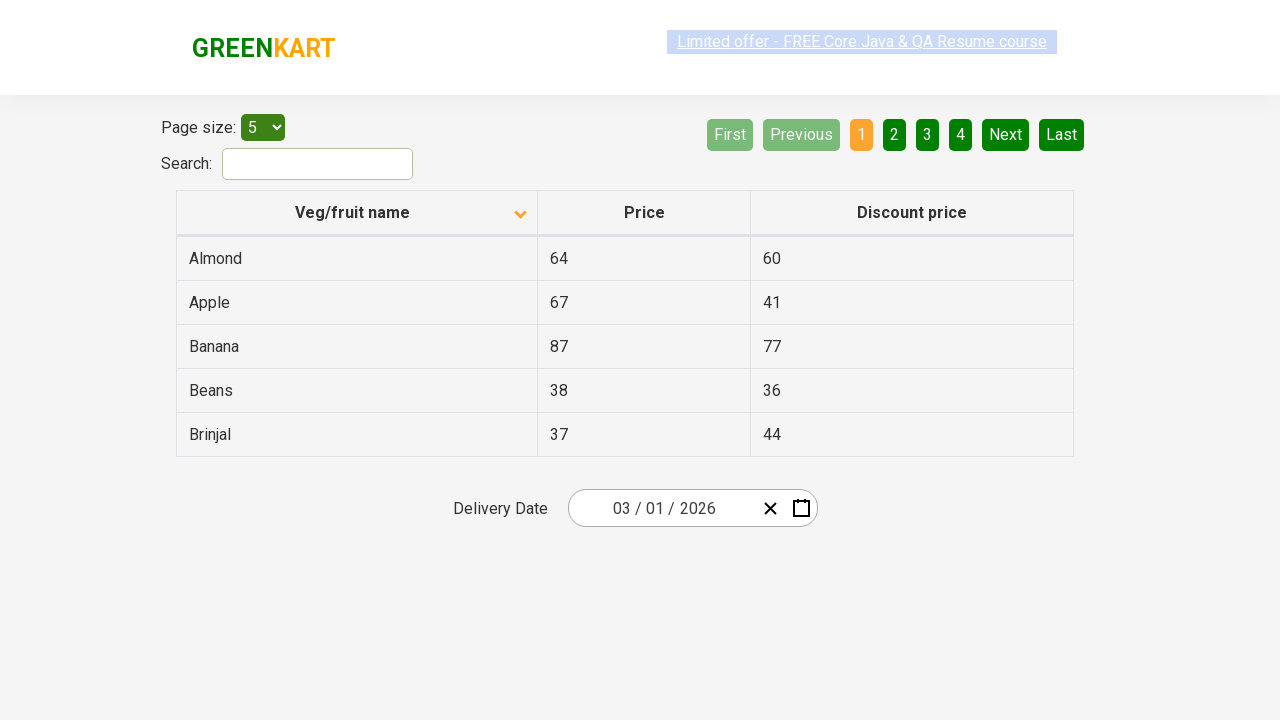

Verified that the table items are sorted alphabetically by Veg/fruit name
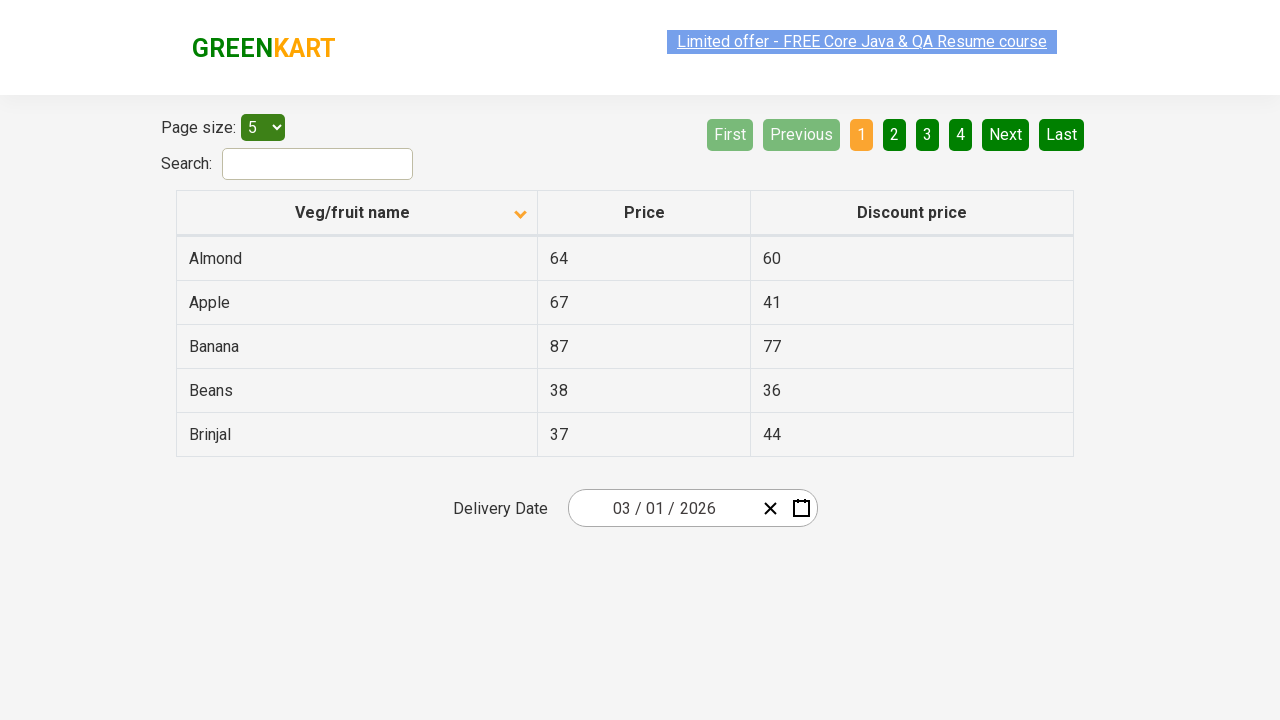

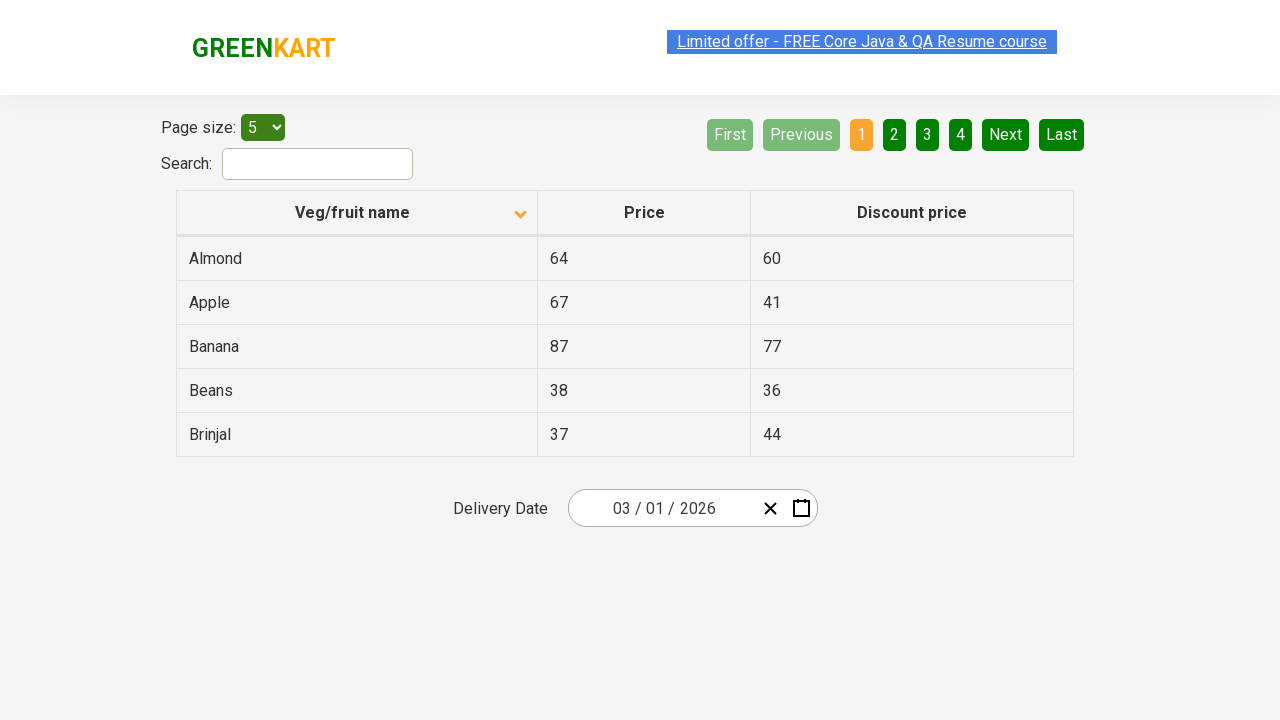